Tests pagination functionality on Flipkart search results by repeatedly clicking the "Next" button to navigate through multiple pages of iPhone 13 search results.

Starting URL: https://www.flipkart.com/search?q=iphone+13+

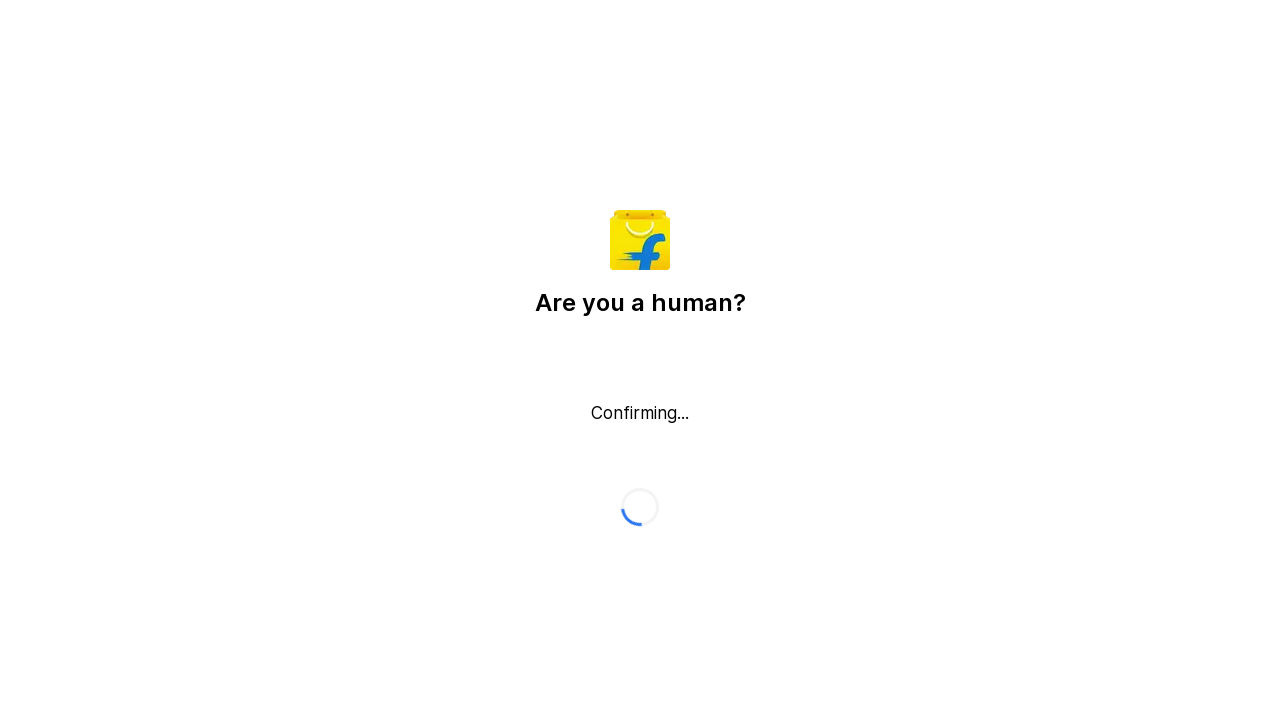

Located Next button on search results page
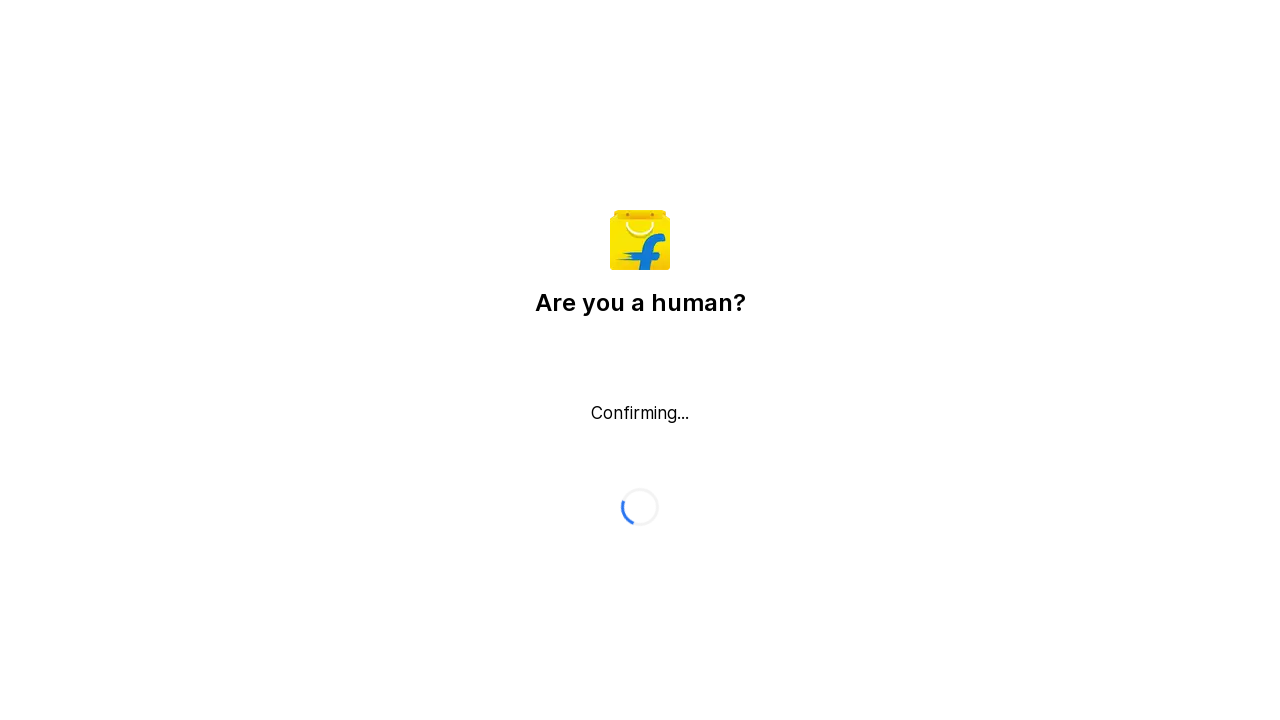

Next button is not visible - reached last page of results
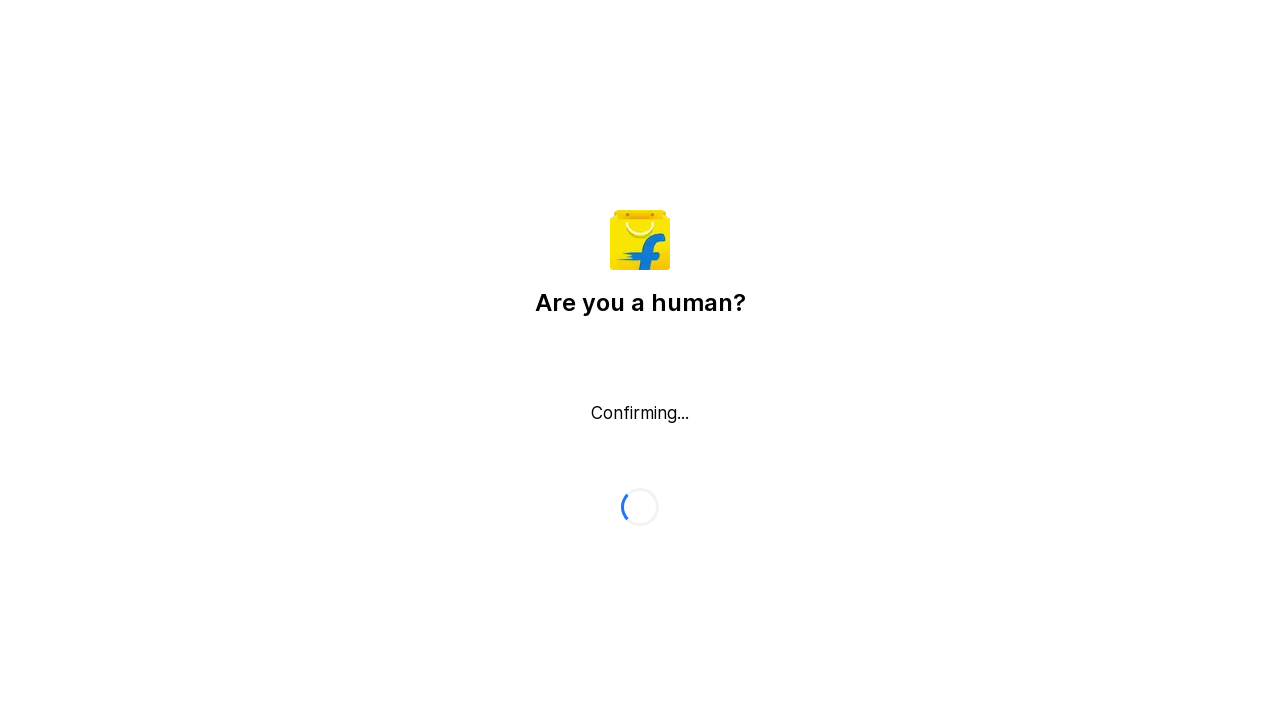

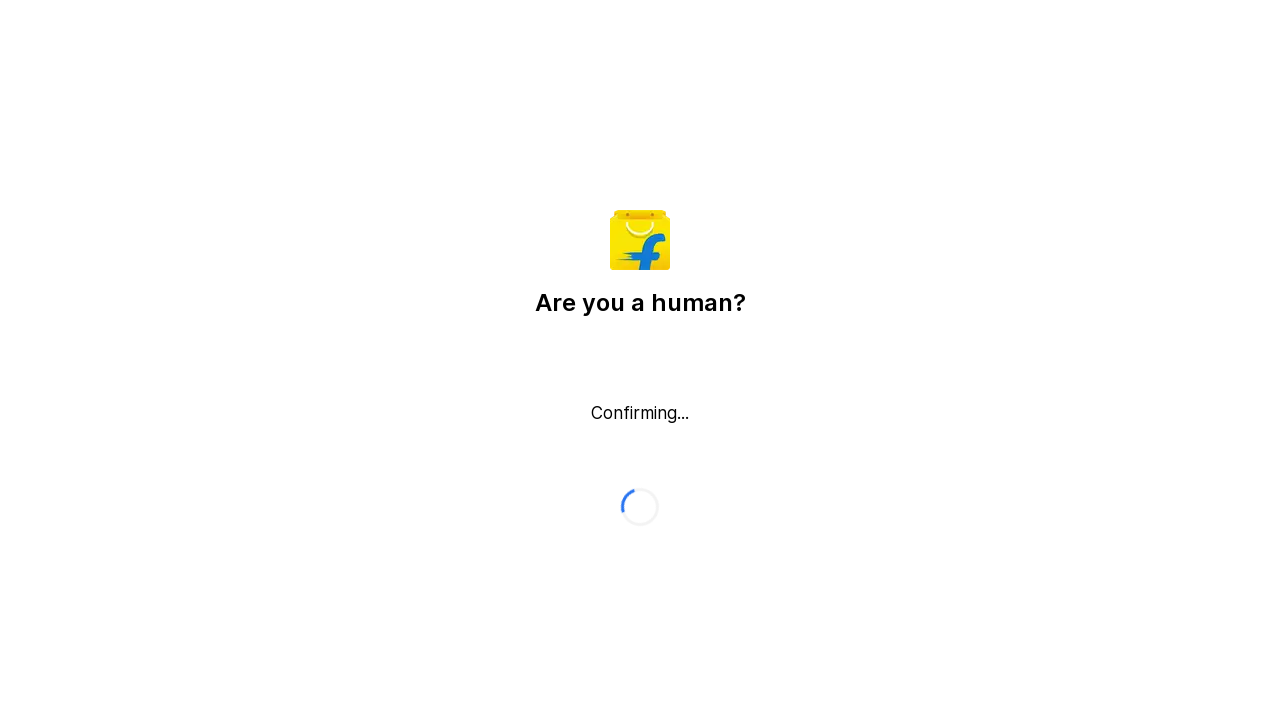